Tests login form validation by attempting to login with both fields empty and verifying error message

Starting URL: https://www.saucedemo.com/v1/

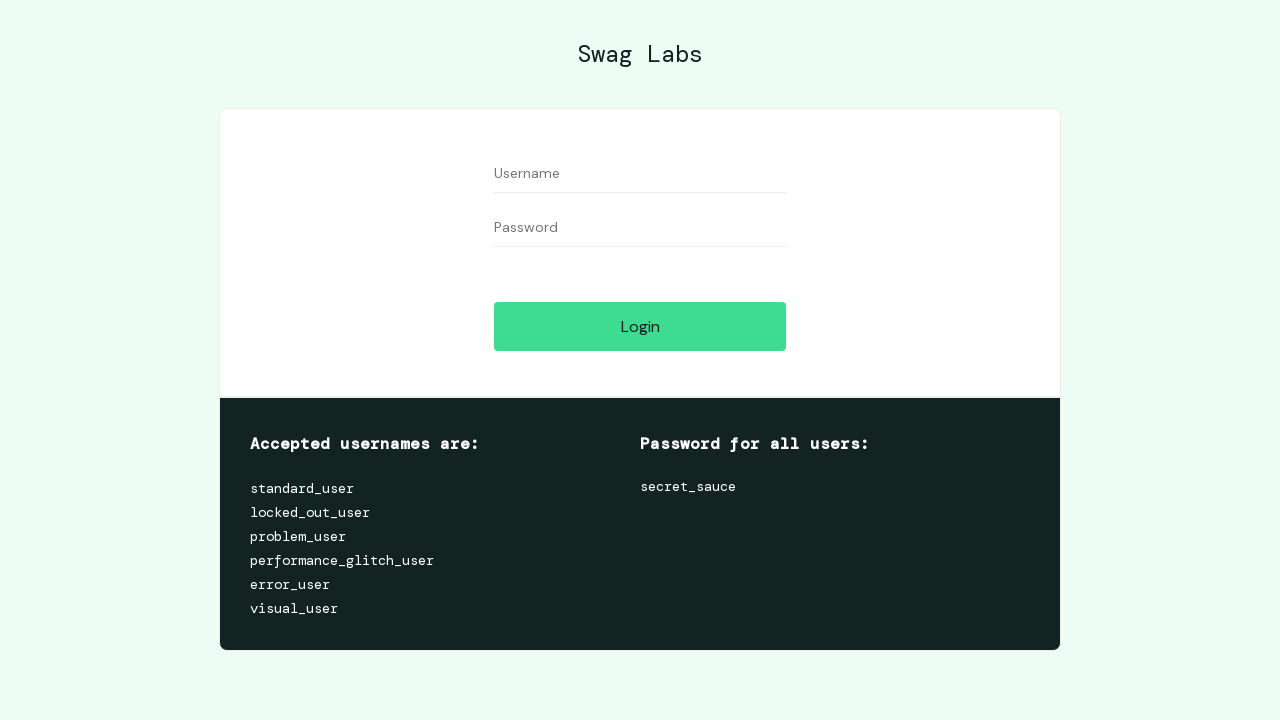

Cleared username field on #user-name
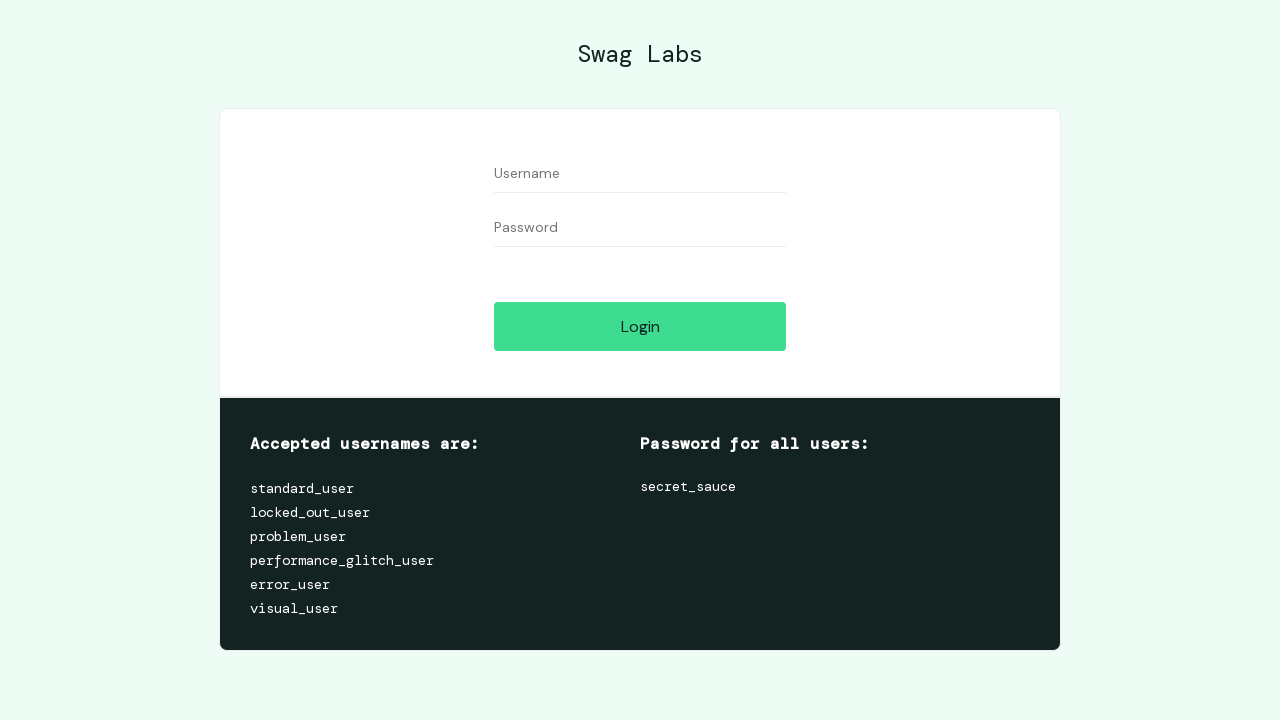

Cleared password field on #password
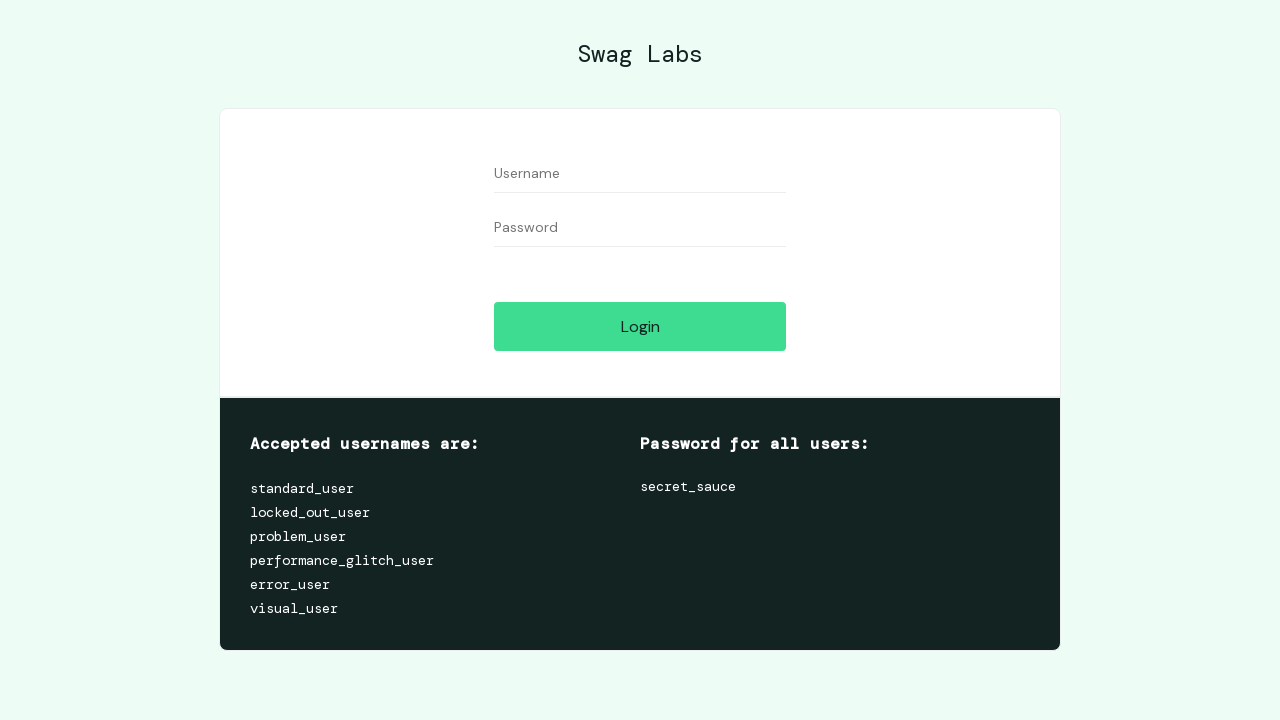

Clicked login button with both fields empty at (640, 326) on #login-button
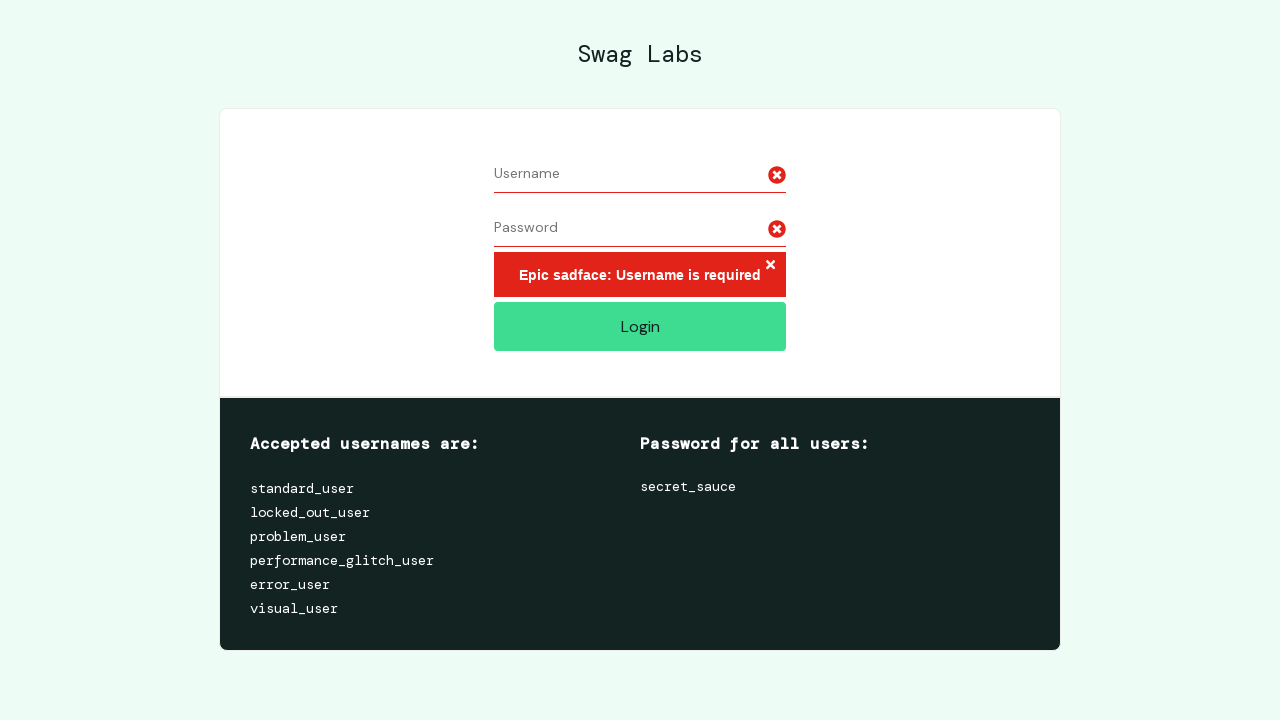

Error message appeared on login form
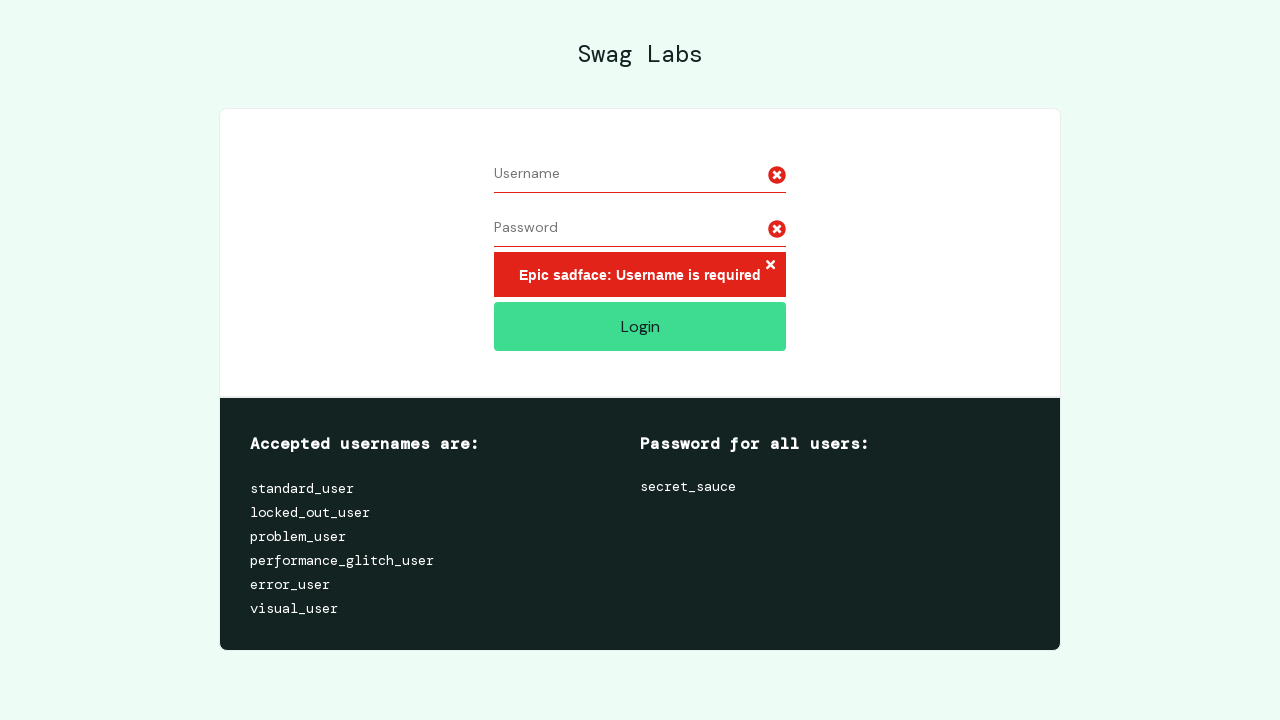

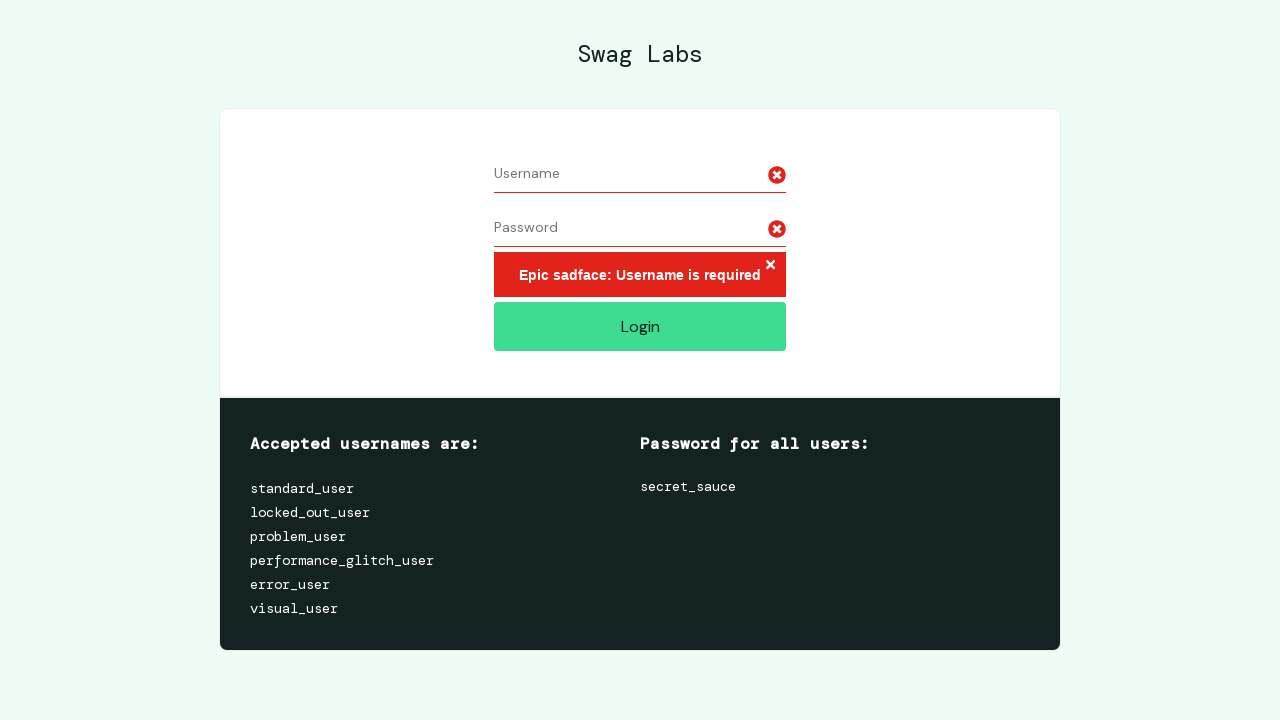